Tests XPath sibling and parent traversal techniques by finding button elements using following-sibling and parent axis navigations on a practice automation website.

Starting URL: https://rahulshettyacademy.com/AutomationPractice/

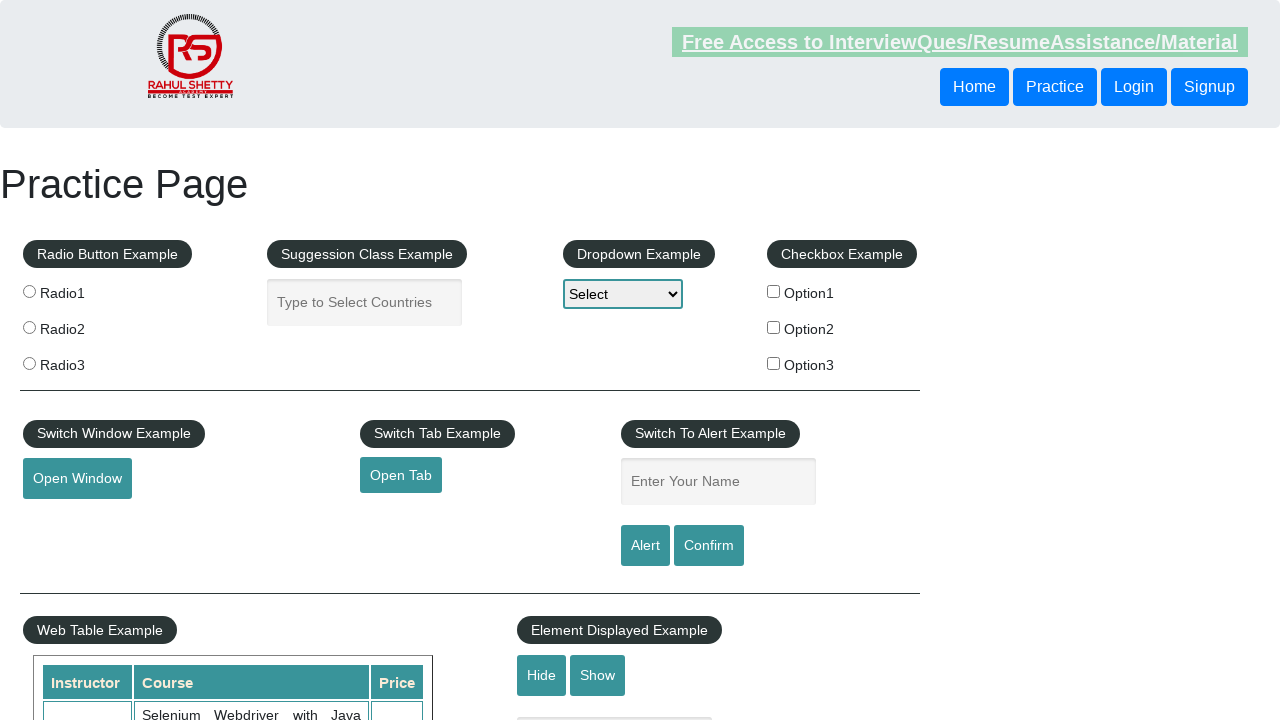

Navigated to XPath practice automation website
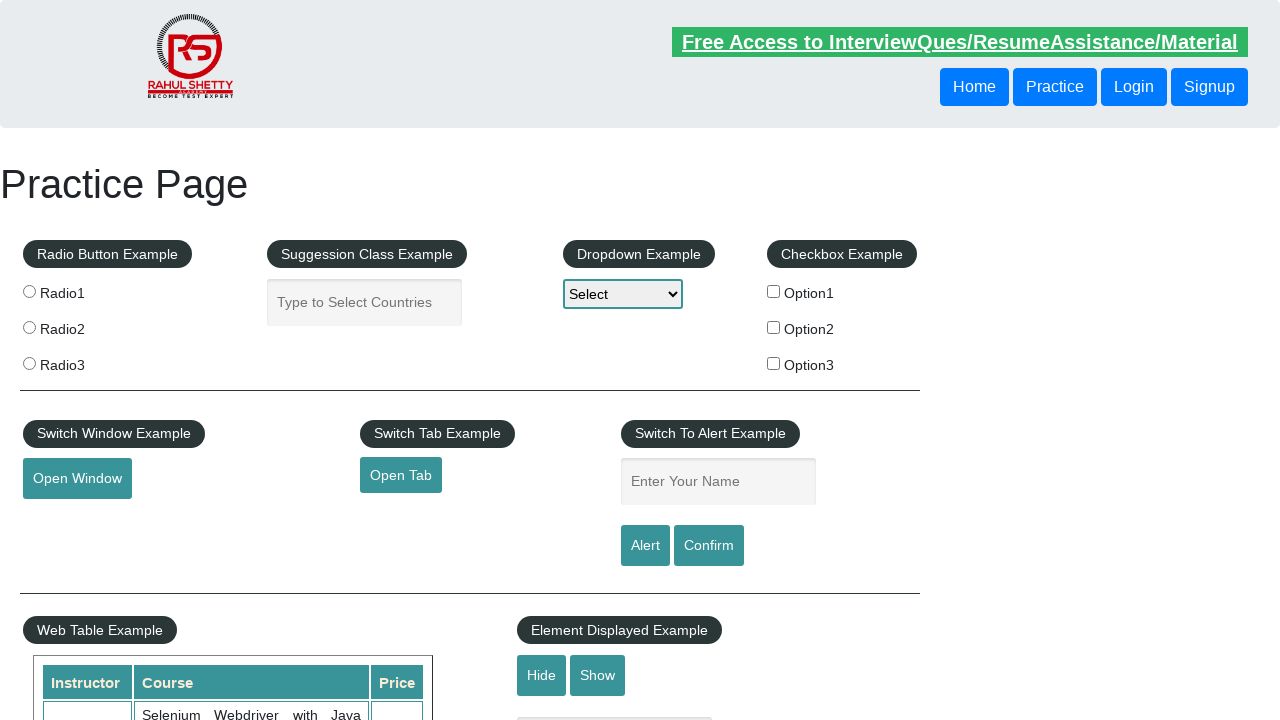

Located second button in header div using XPath
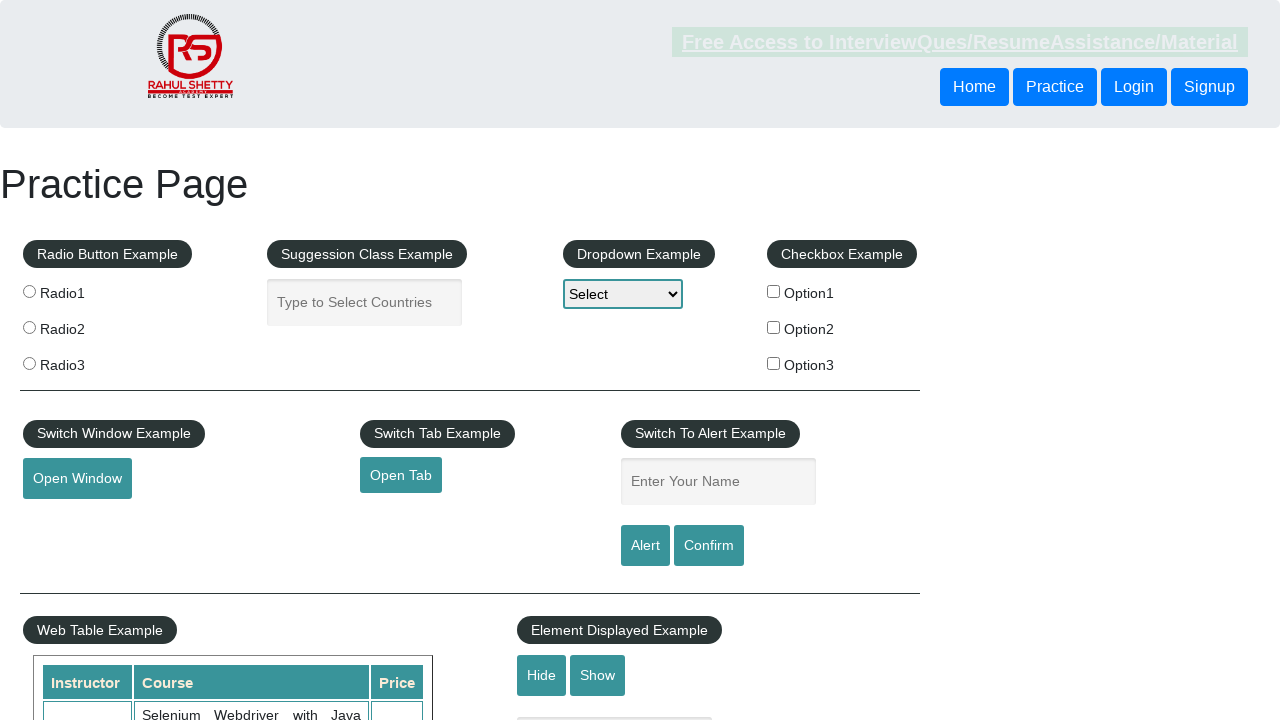

Retrieved login button text: Login
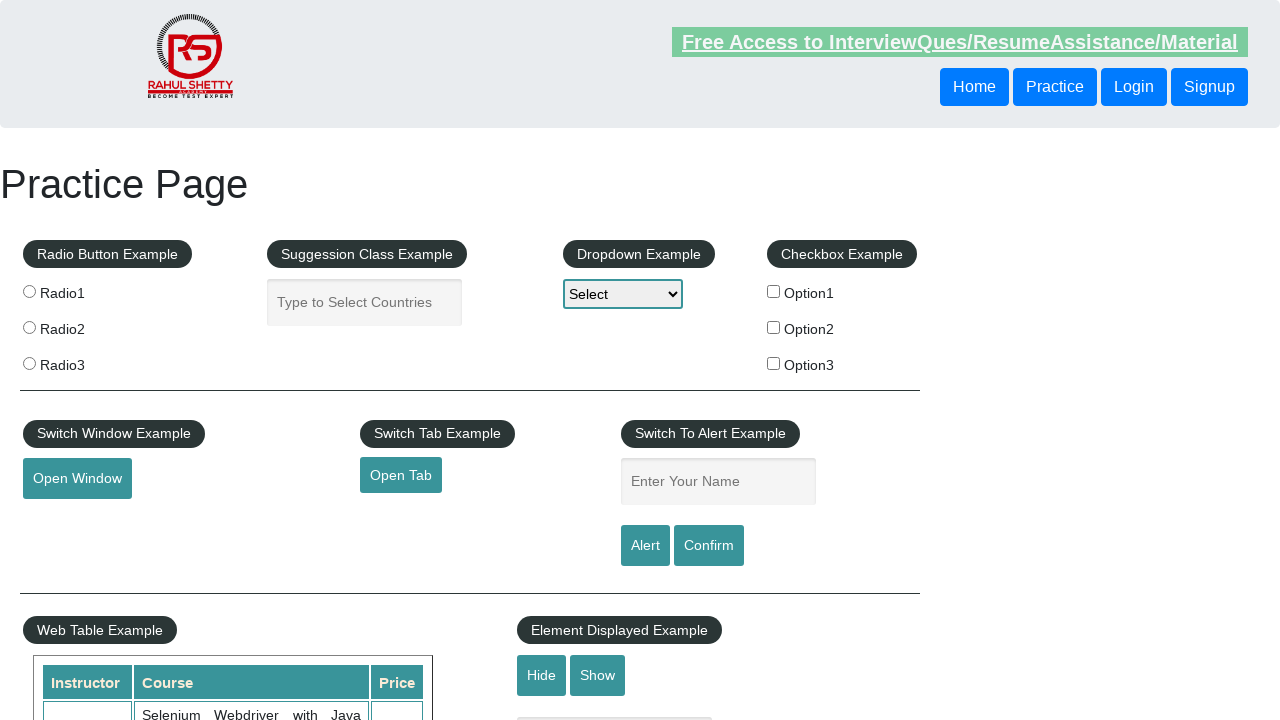

Located following sibling button using XPath following-sibling axis
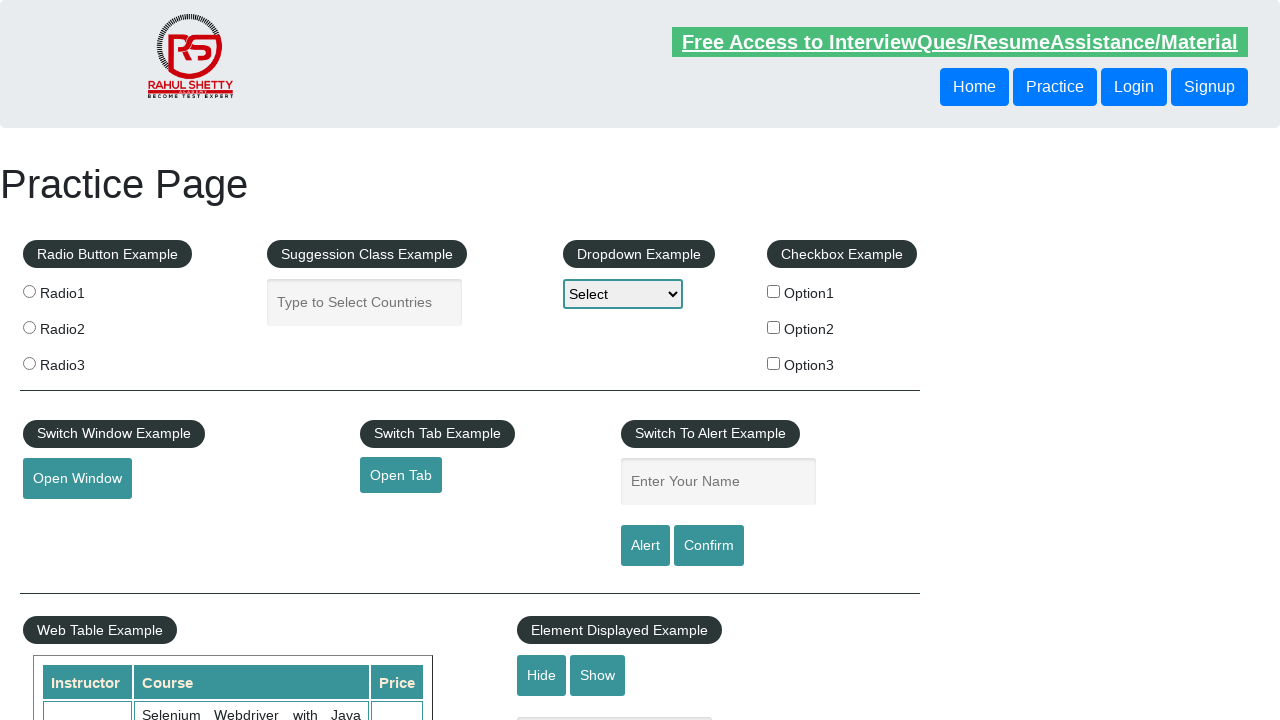

Retrieved following sibling button text: Signup
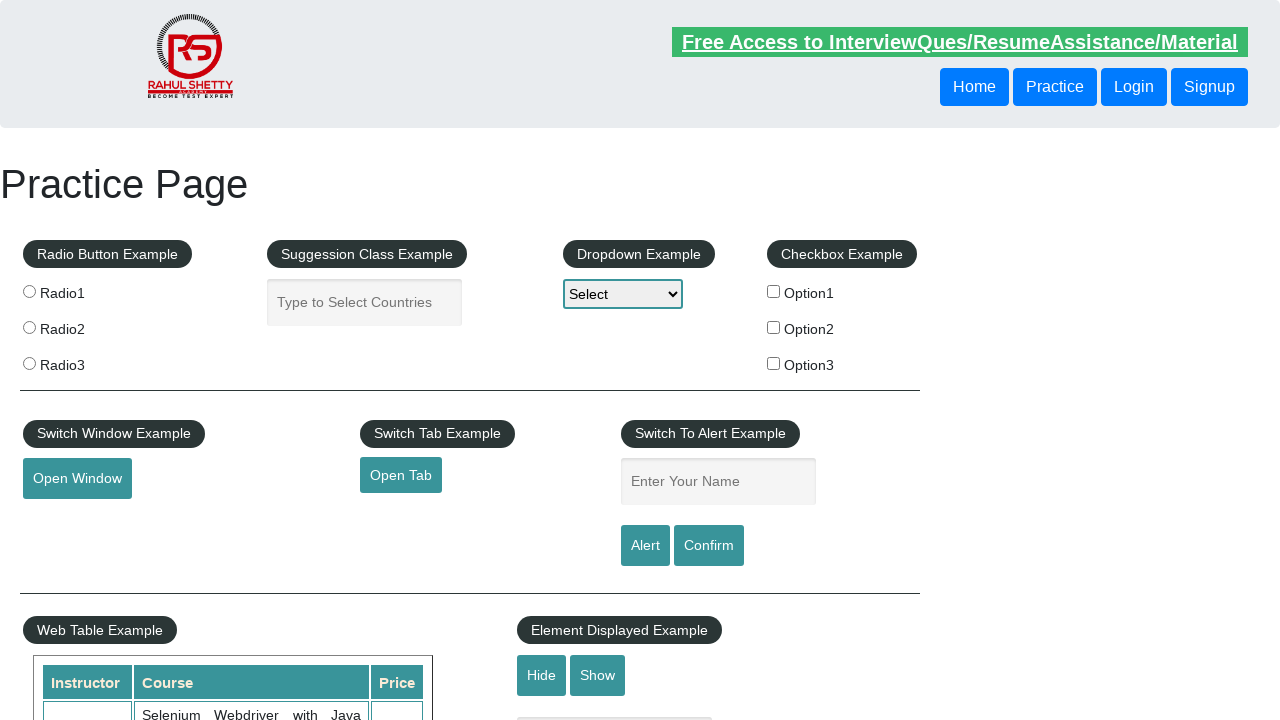

Located button using XPath parent axis traversal
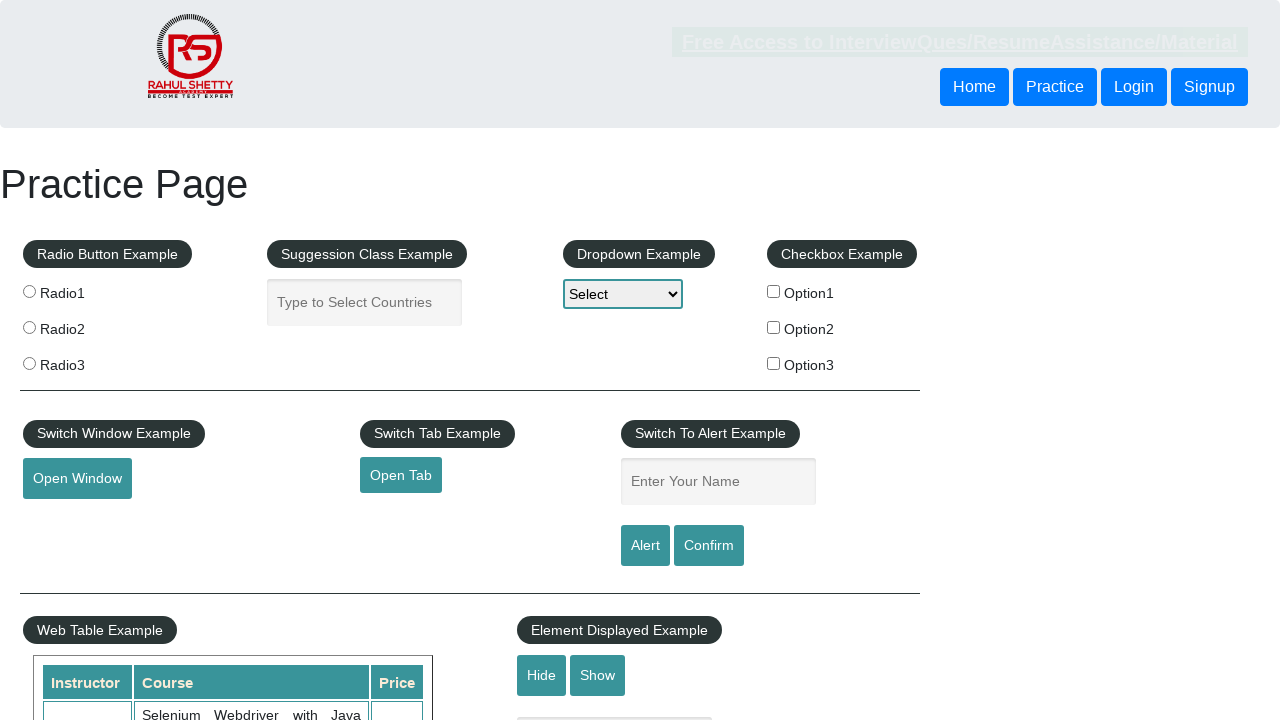

Retrieved parent traversal button text: Practice
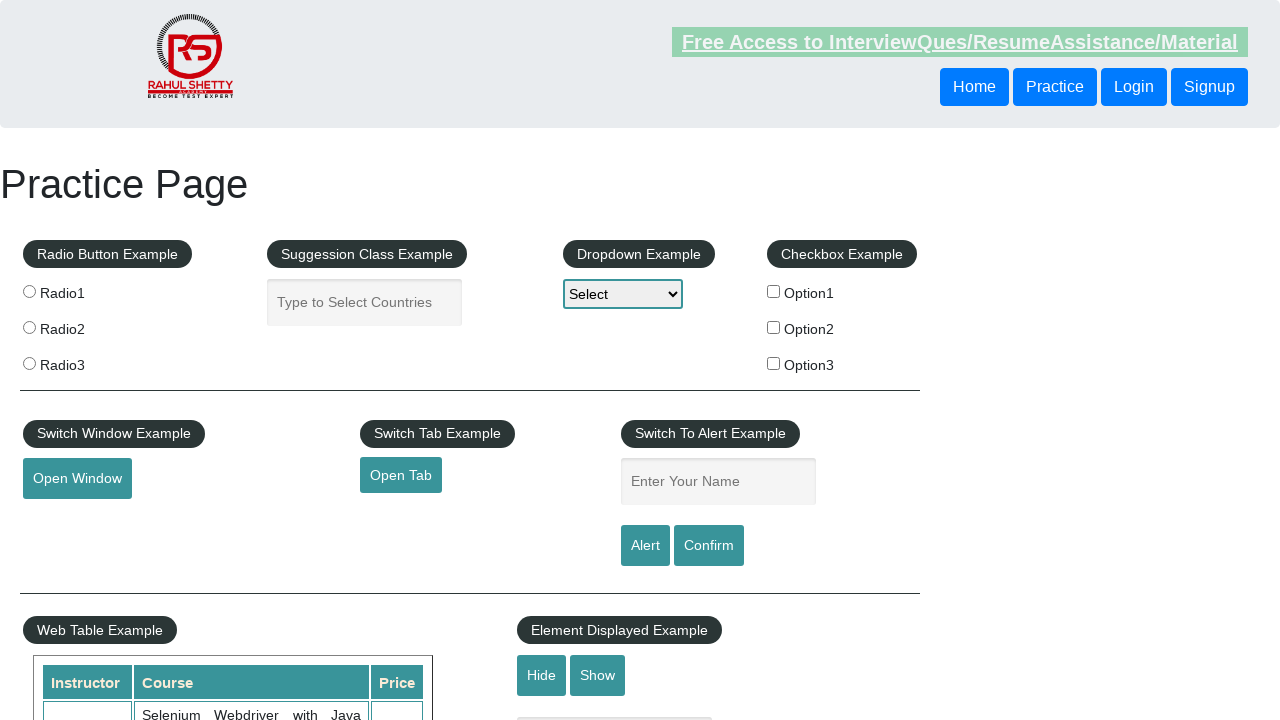

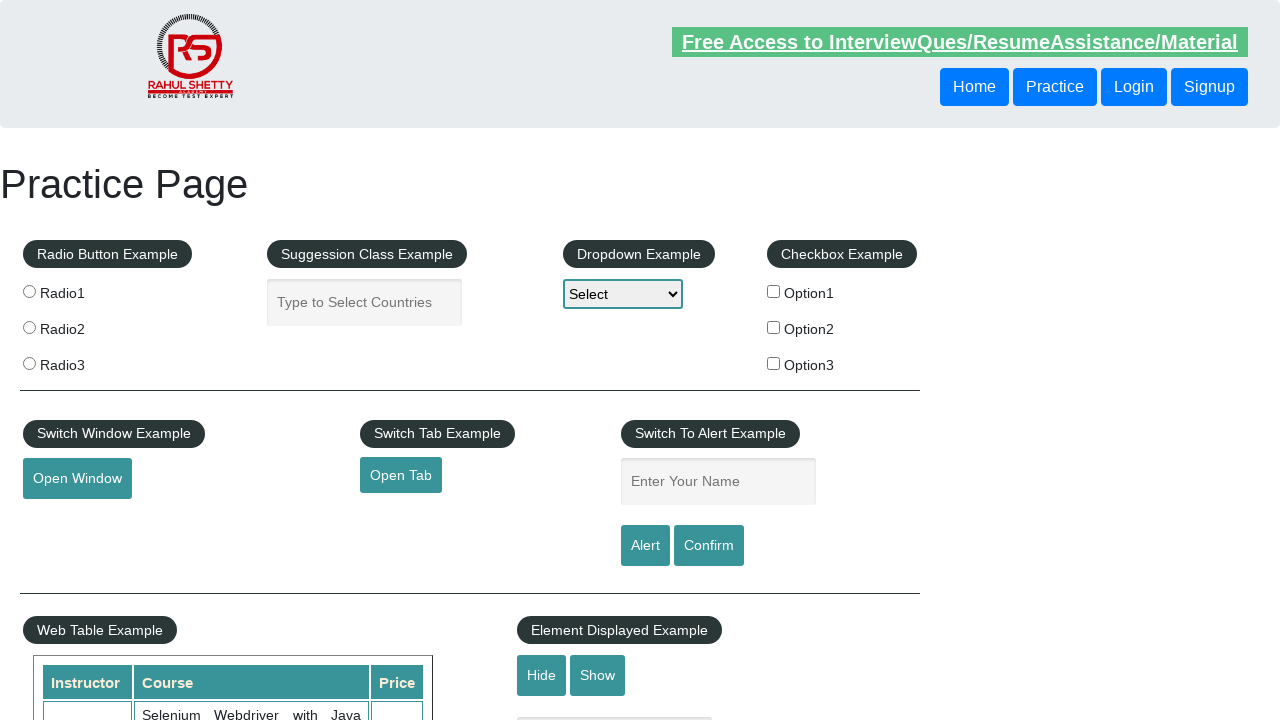